Tests that submitting an empty form does not produce any output

Starting URL: https://demoqa.com/text-box

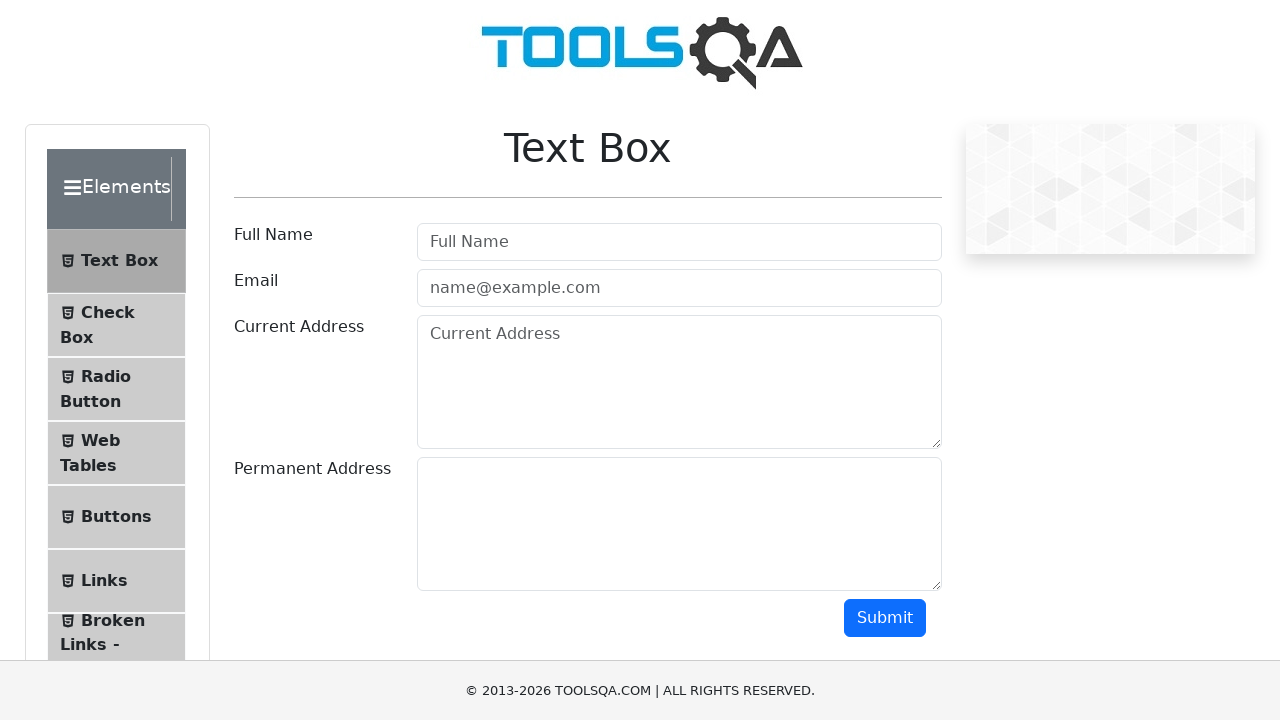

Clicked submit button without filling any form fields at (885, 618) on #submit
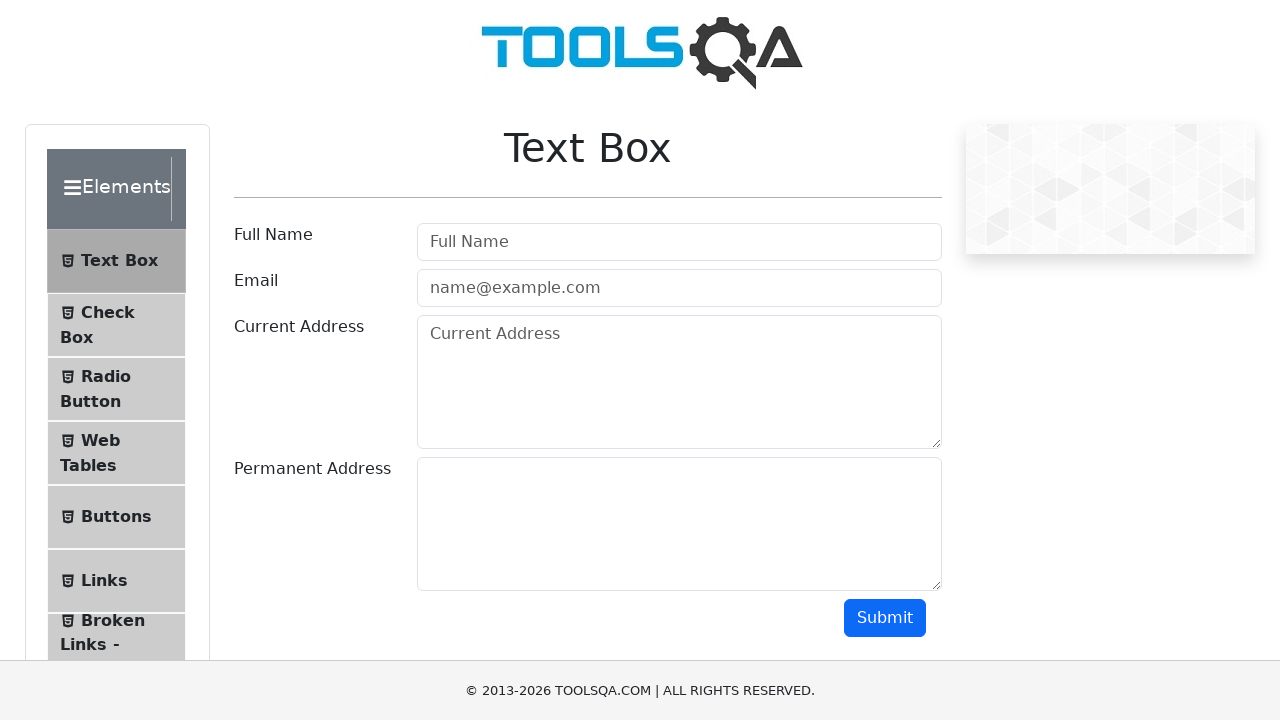

Waited 500ms for any potential output to appear
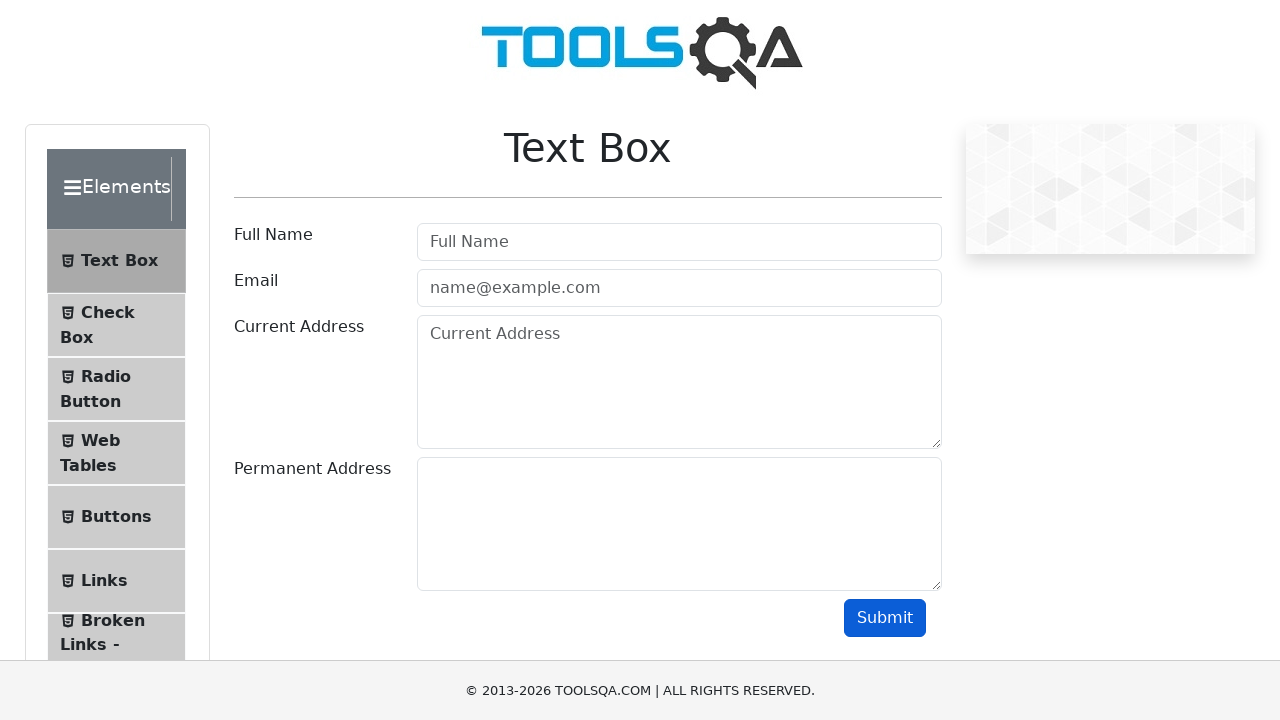

Retrieved output content from the page
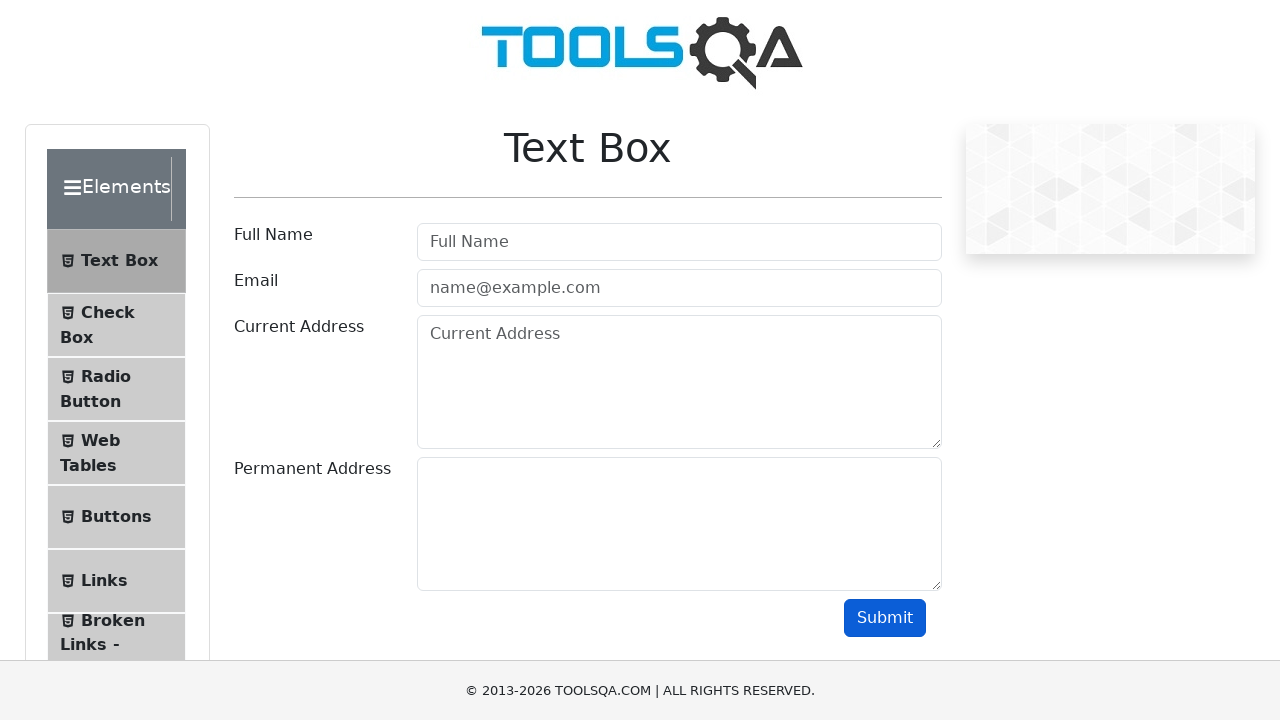

Validated that no output is displayed (empty form submission produces no output)
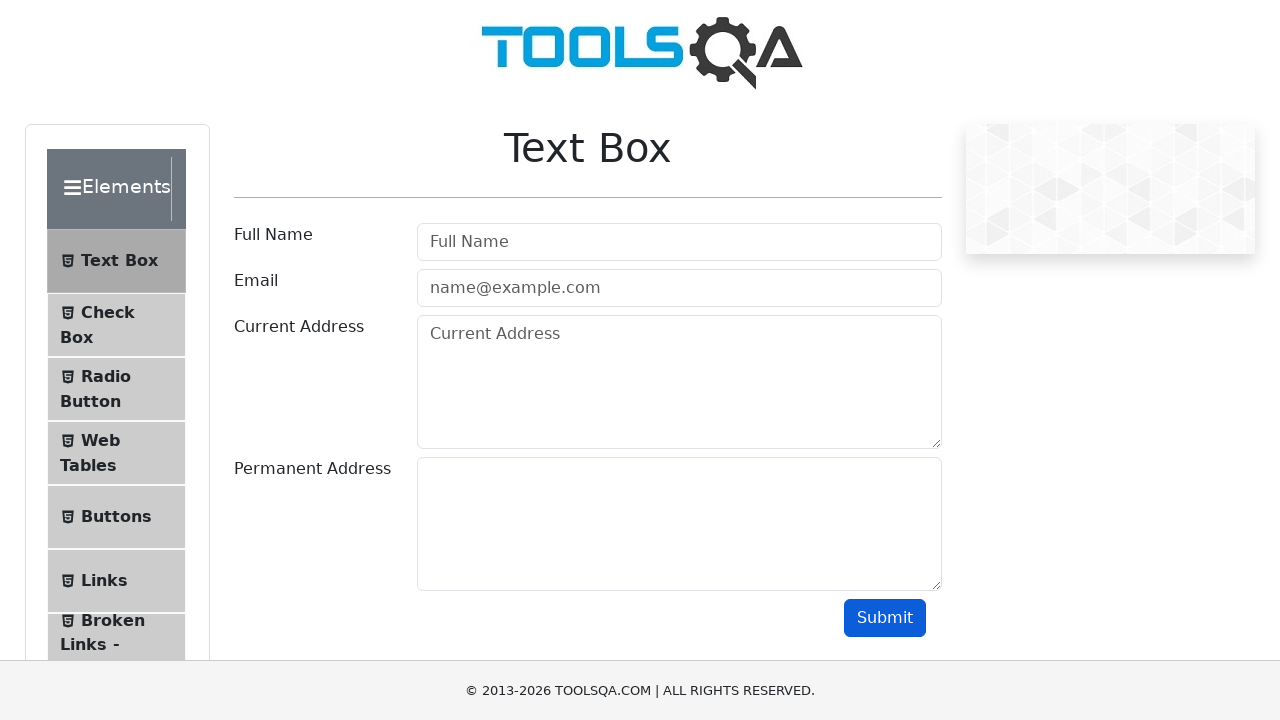

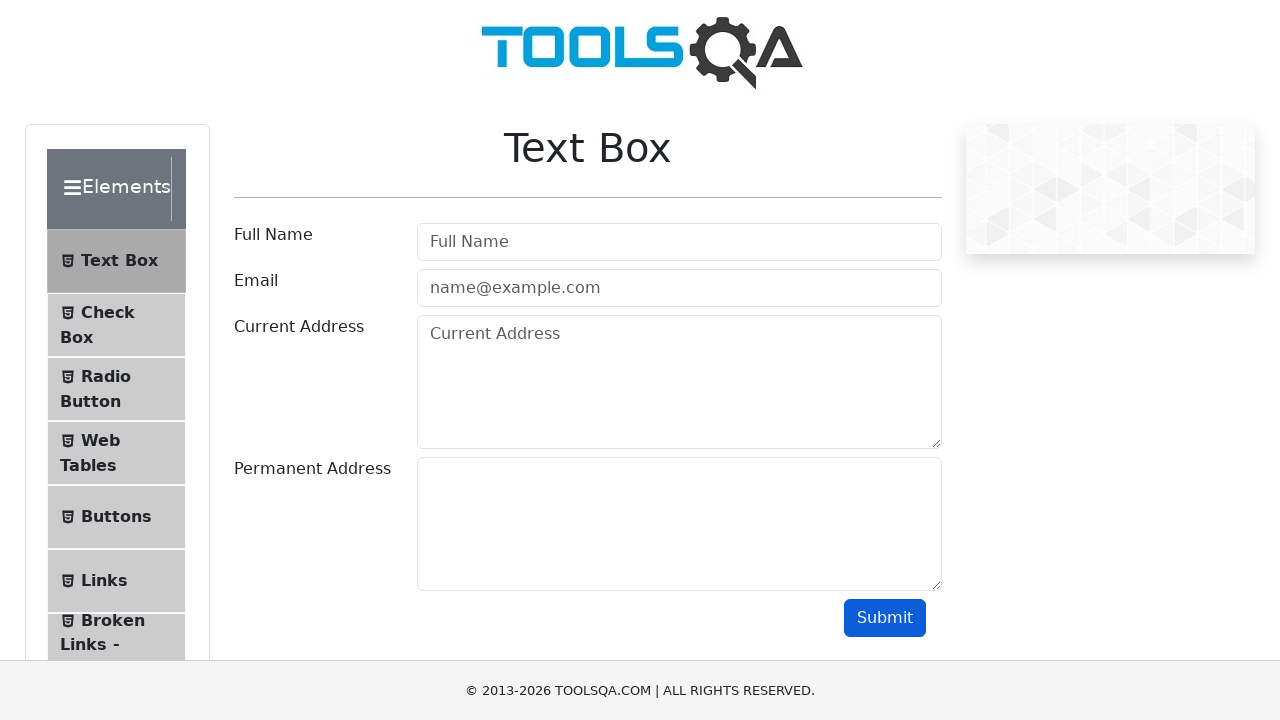